Tests right-click context menu functionality on a grid column header

Starting URL: https://demos.devexpress.com/aspxgridviewdemos/customization/ContextMenu.aspx

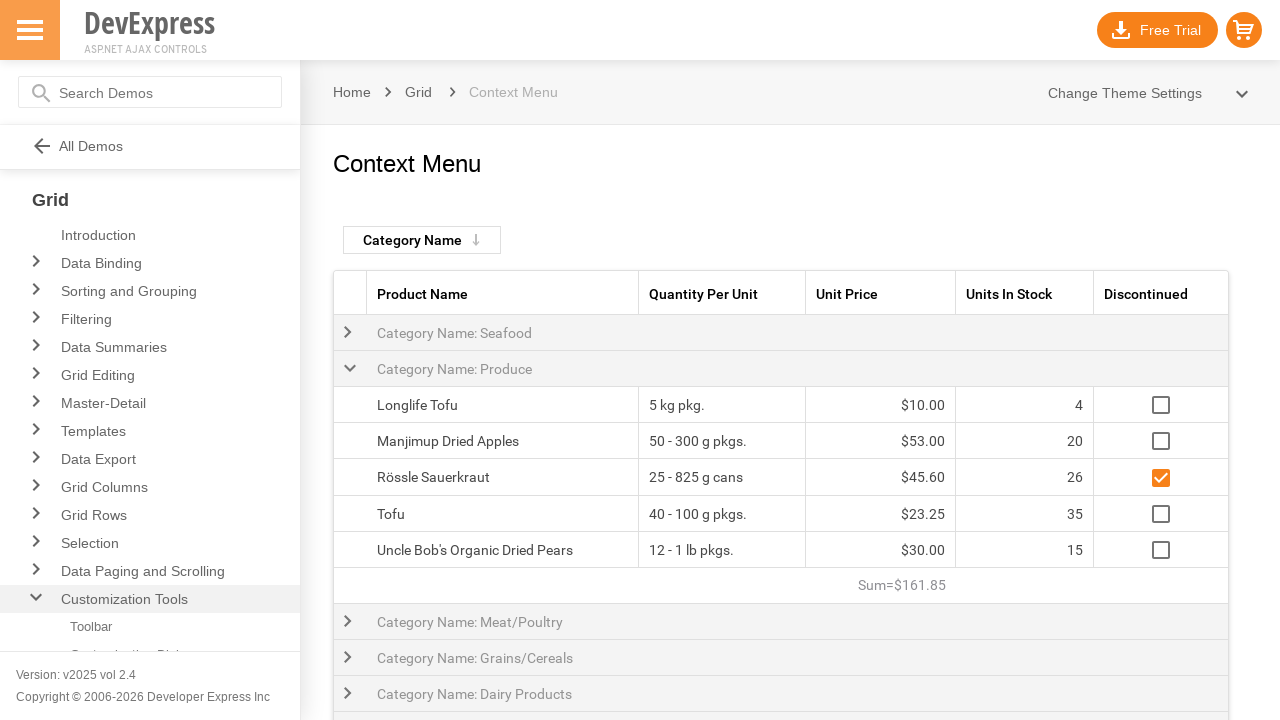

Located the 'Category Name' column header
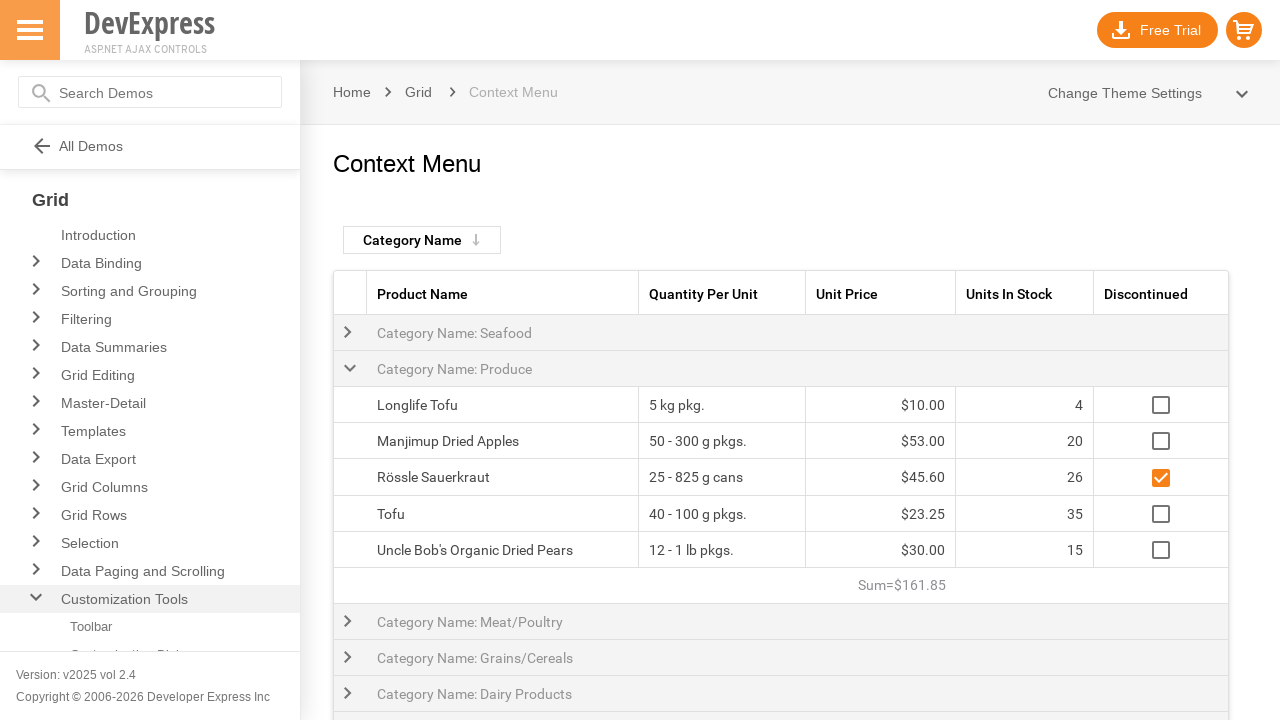

Right-clicked on the 'Category Name' column header to open context menu at (412, 240) on xpath=//td[normalize-space()='Category Name']
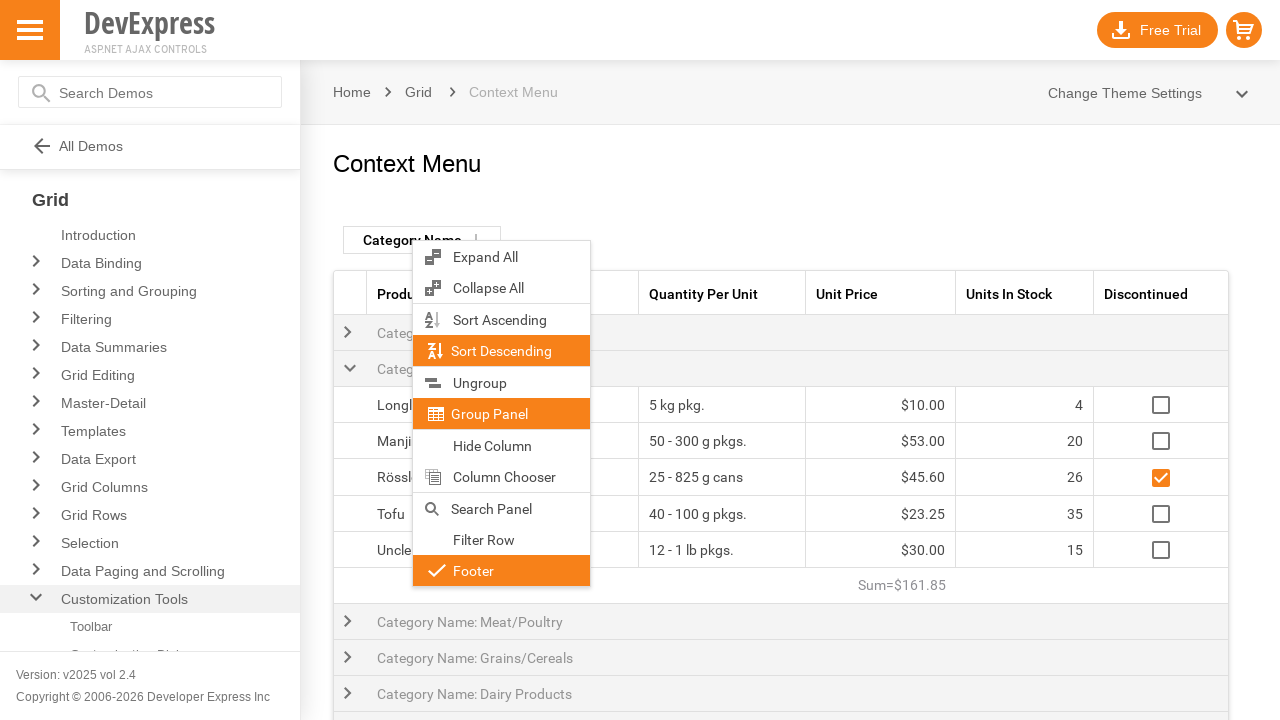

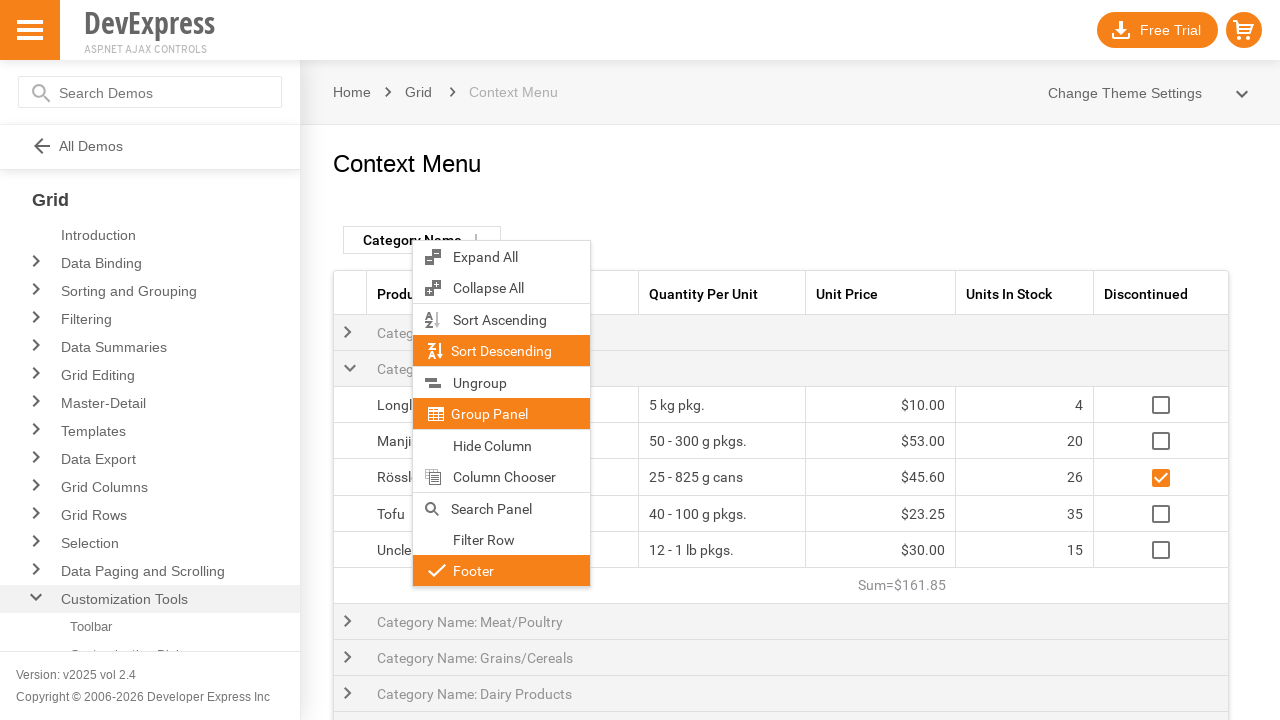